Tests calendar date picker functionality by opening the calendar and selecting a specific date (28th) from the available dates

Starting URL: http://seleniumpractise.blogspot.in/2016/08/how-to-handle-calendar-in-selenium.html

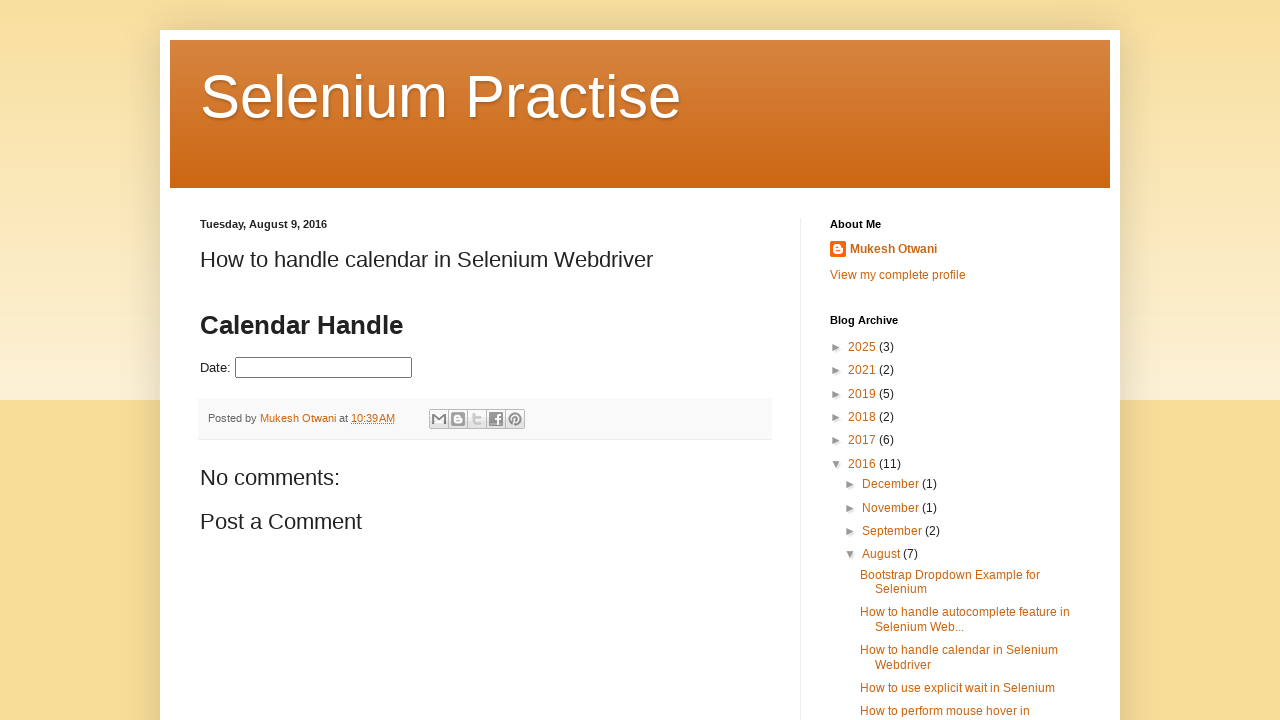

Navigated to calendar handling test page
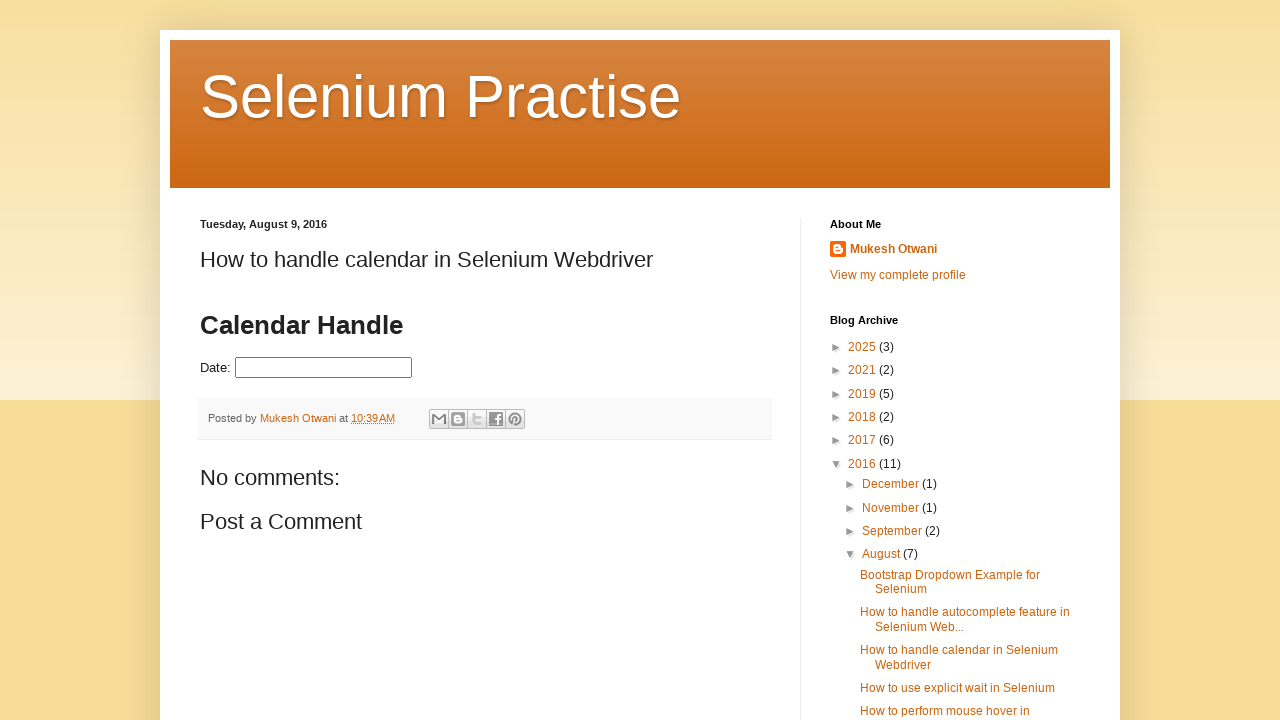

Clicked on date picker to open calendar at (324, 368) on #datepicker
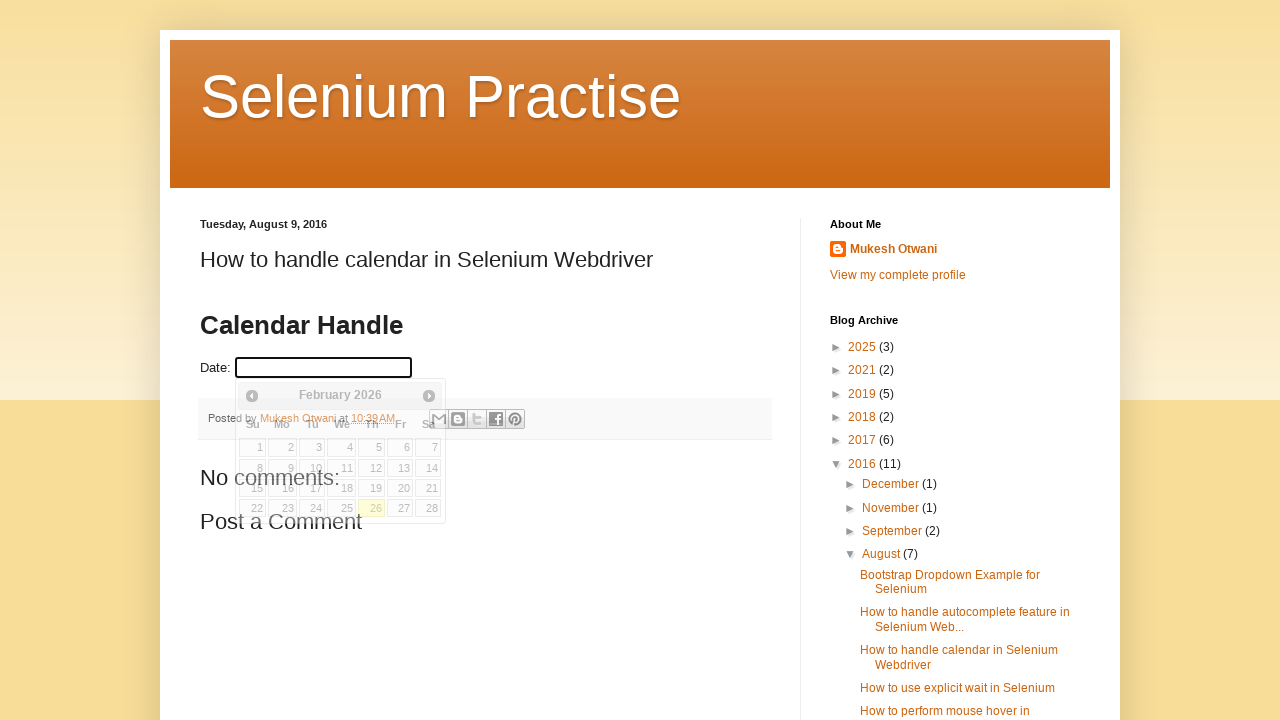

Calendar widget became visible
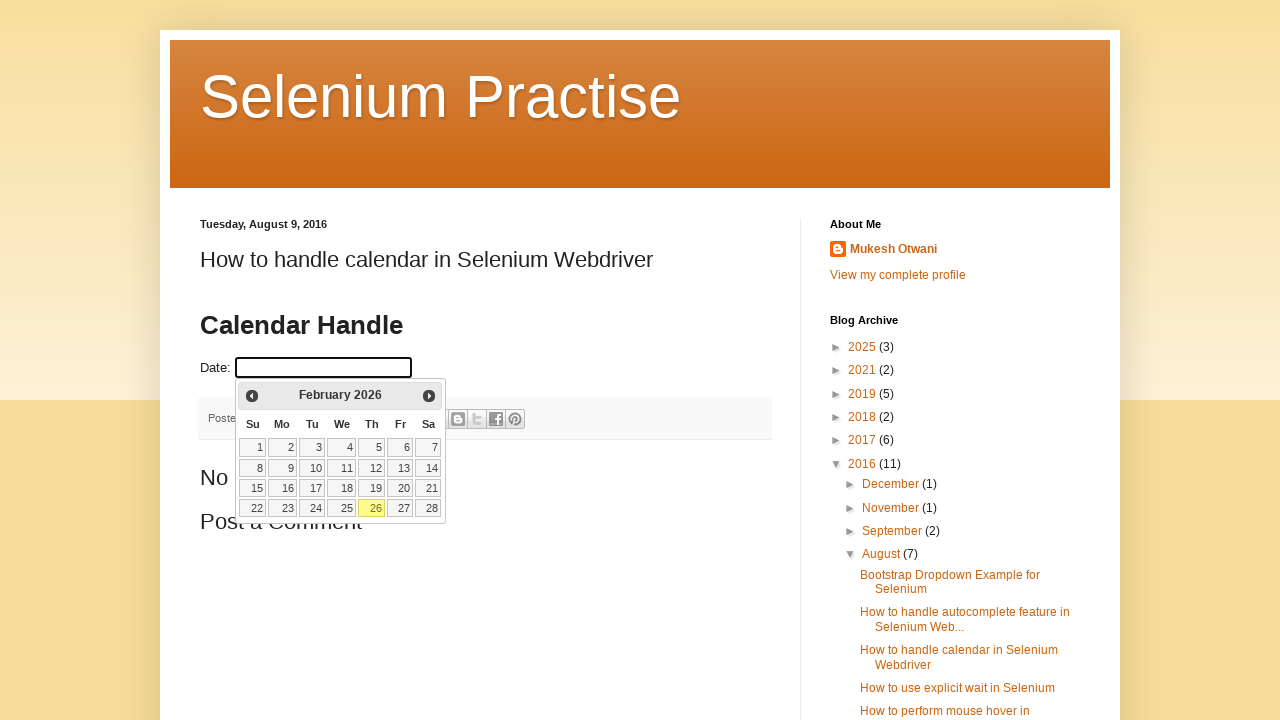

Selected date 28 from calendar at (428, 508) on table.ui-datepicker-calendar td >> nth=27
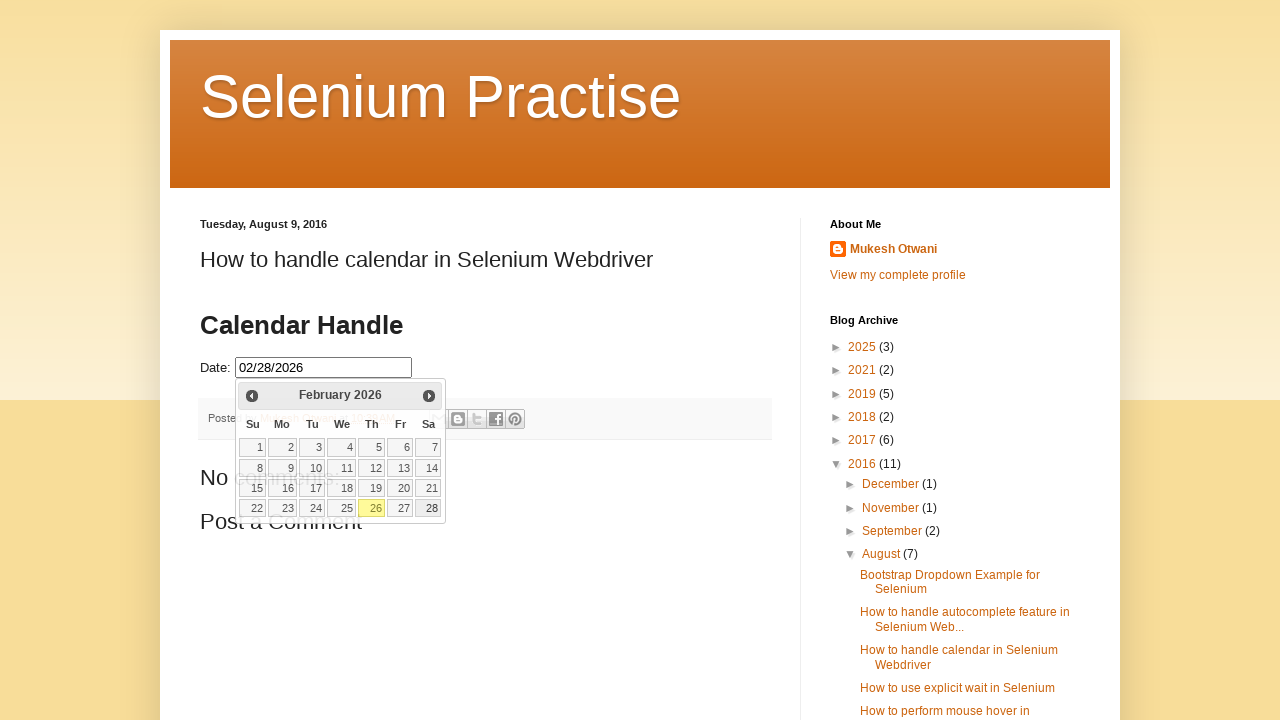

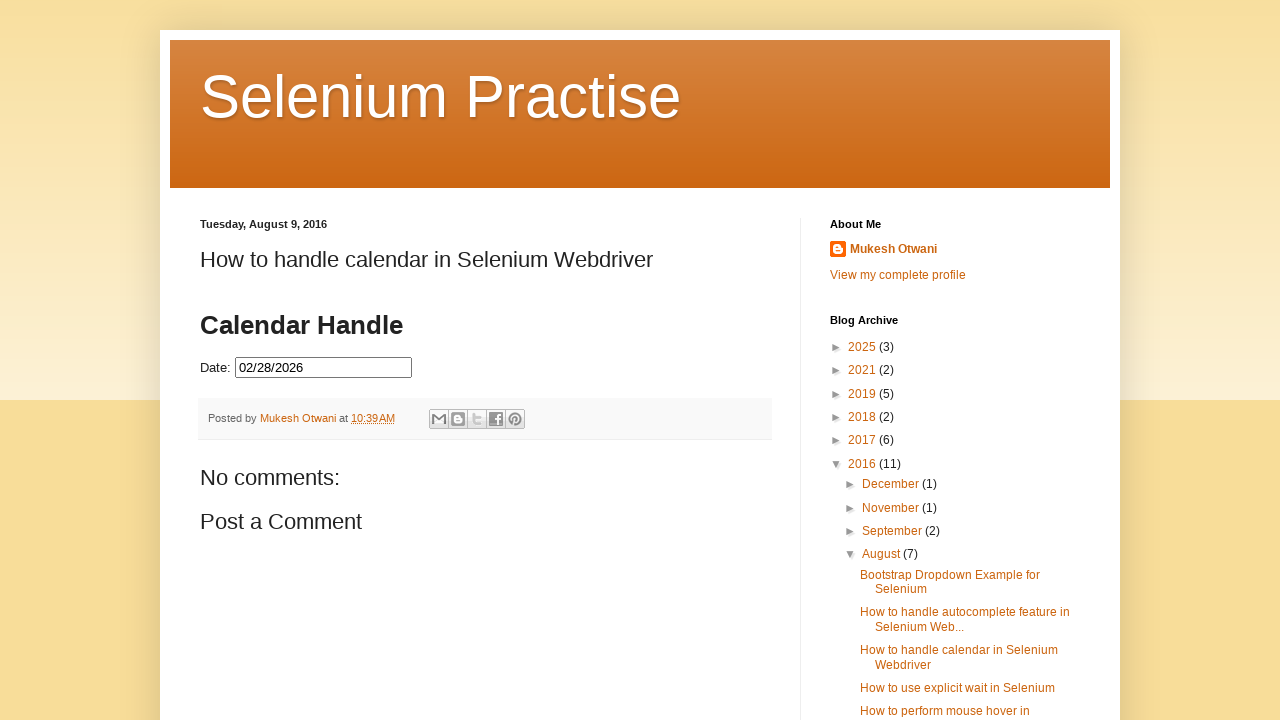